Tests Vue.js dropdown component by selecting "Third Option" and "First Option" and verifying the selections.

Starting URL: https://mikerodham.github.io/vue-dropdowns/

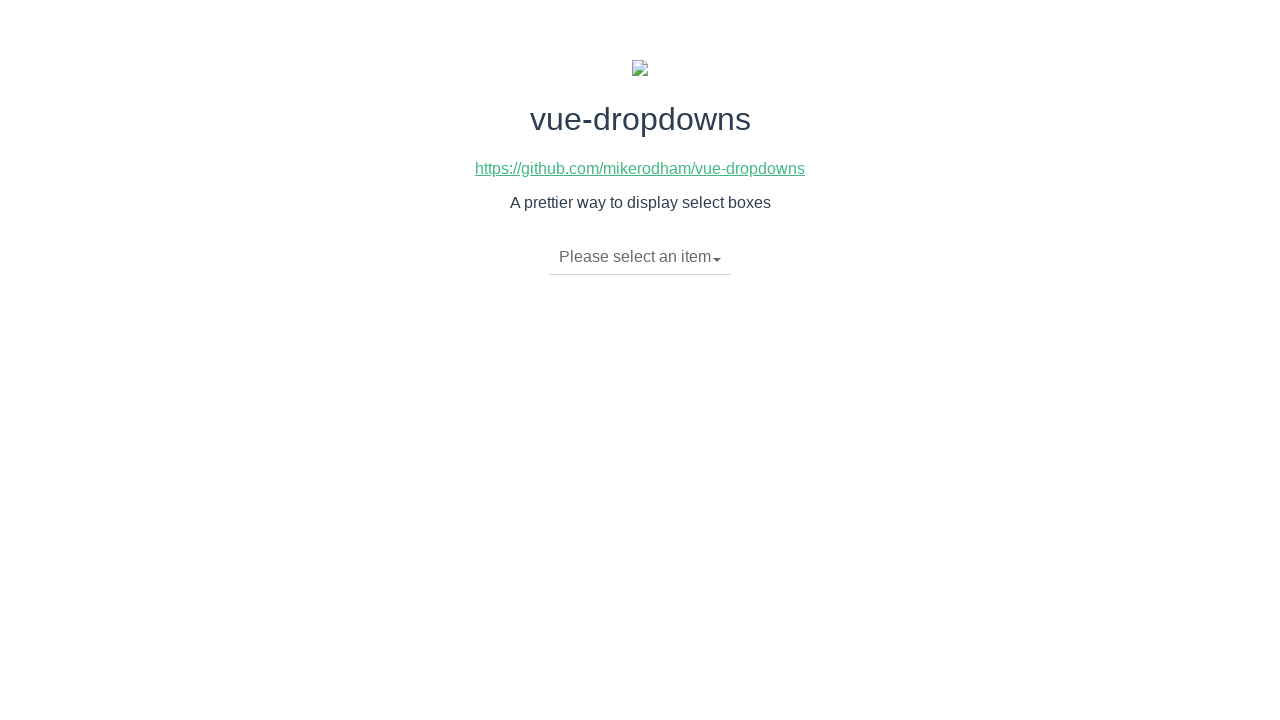

Clicked dropdown toggle to open menu at (640, 257) on li.dropdown-toggle
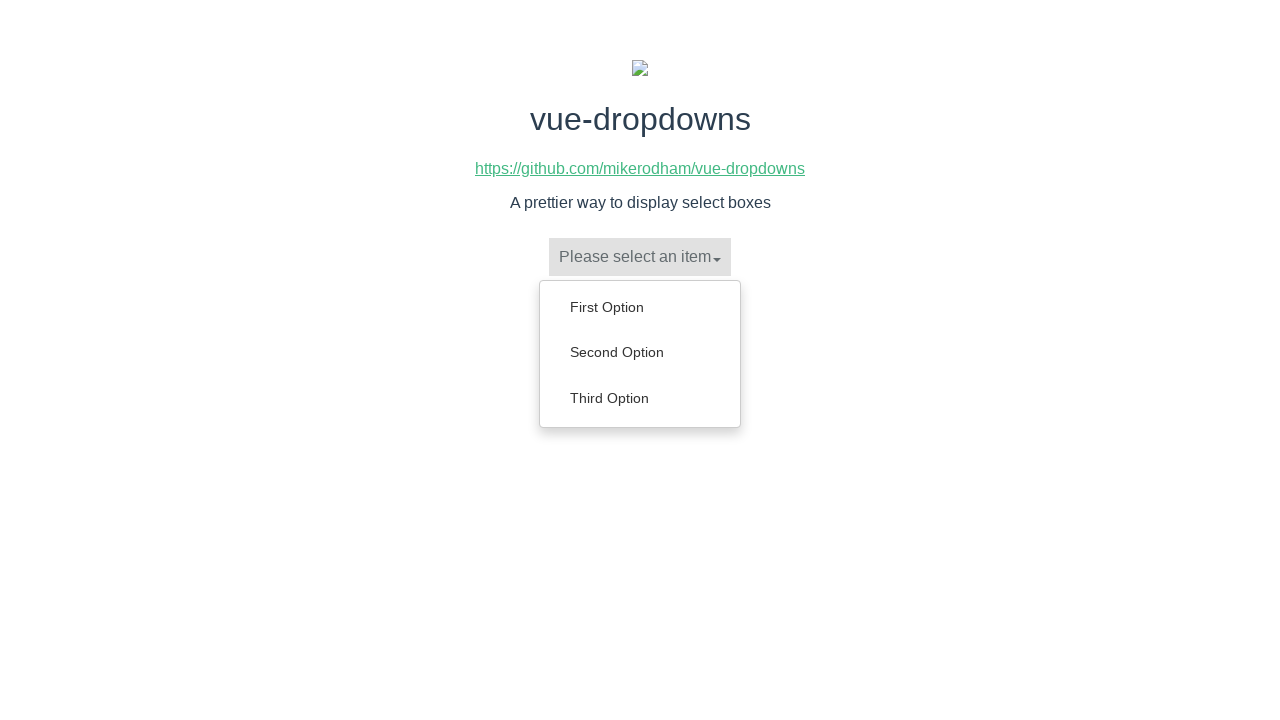

Dropdown menu appeared with options
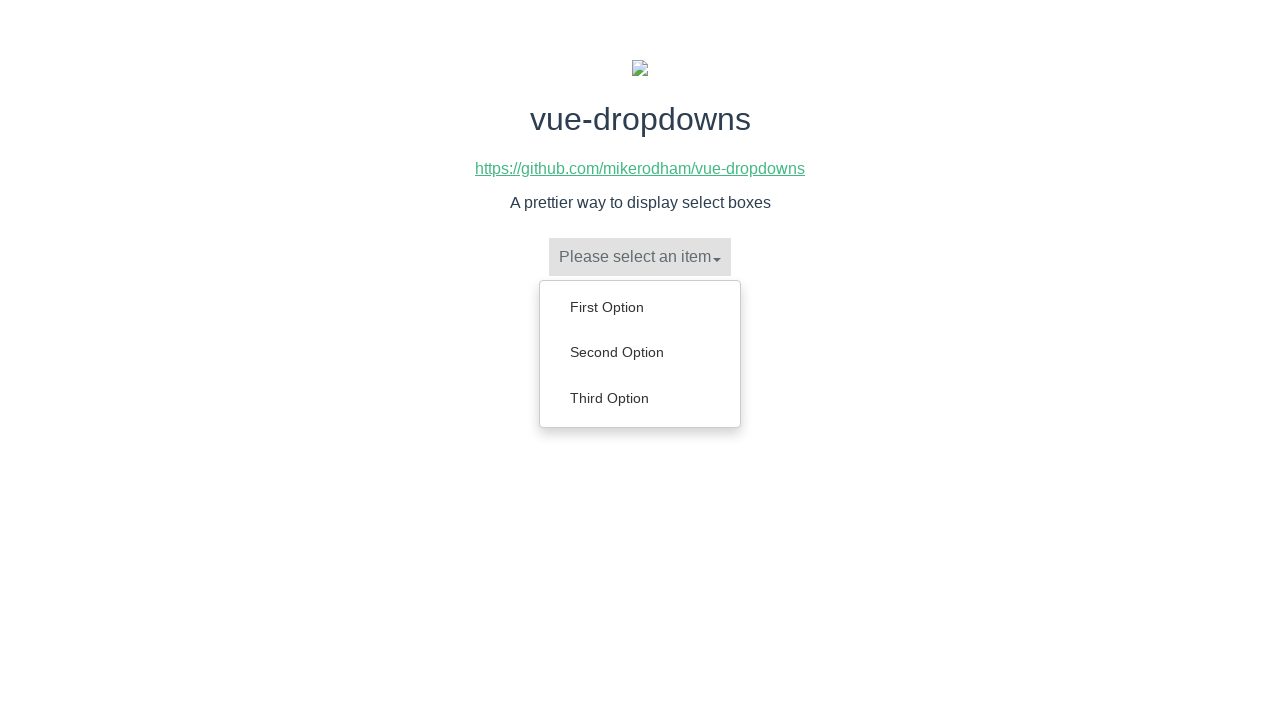

Selected 'Third Option' from dropdown at (640, 398) on ul.dropdown-menu a:has-text('Third Option')
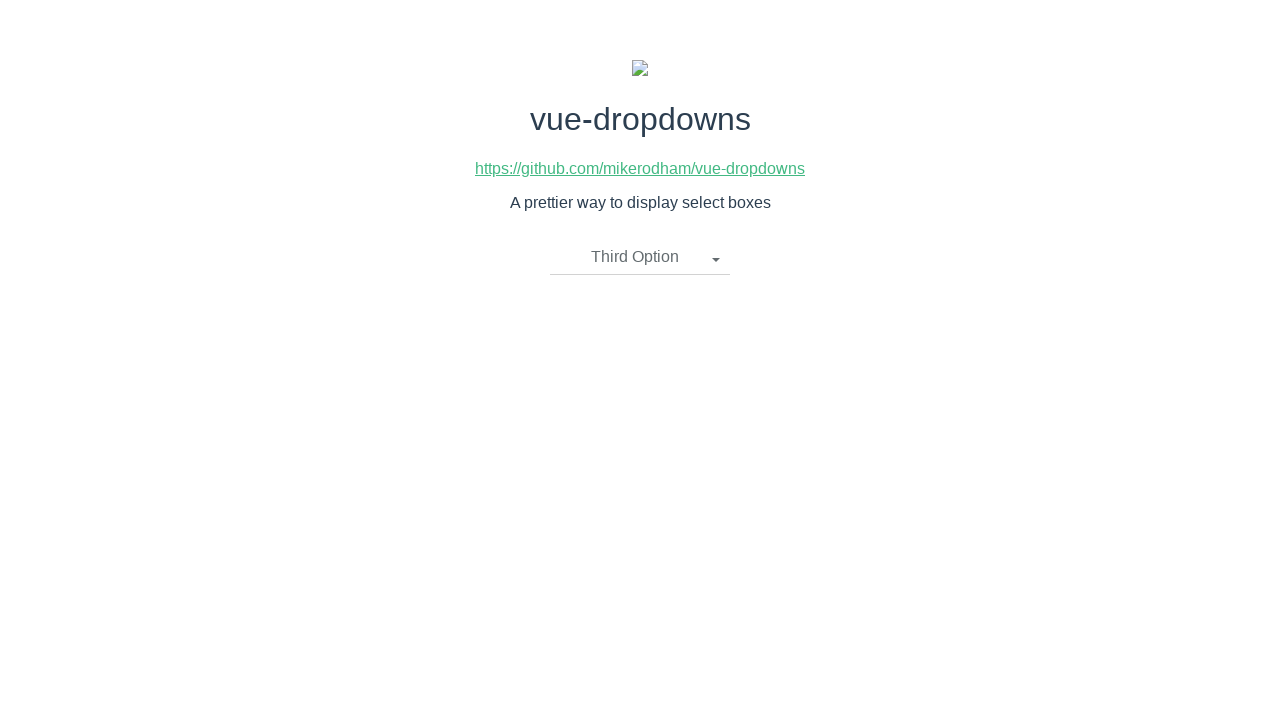

Verified 'Third Option' is displayed as selected
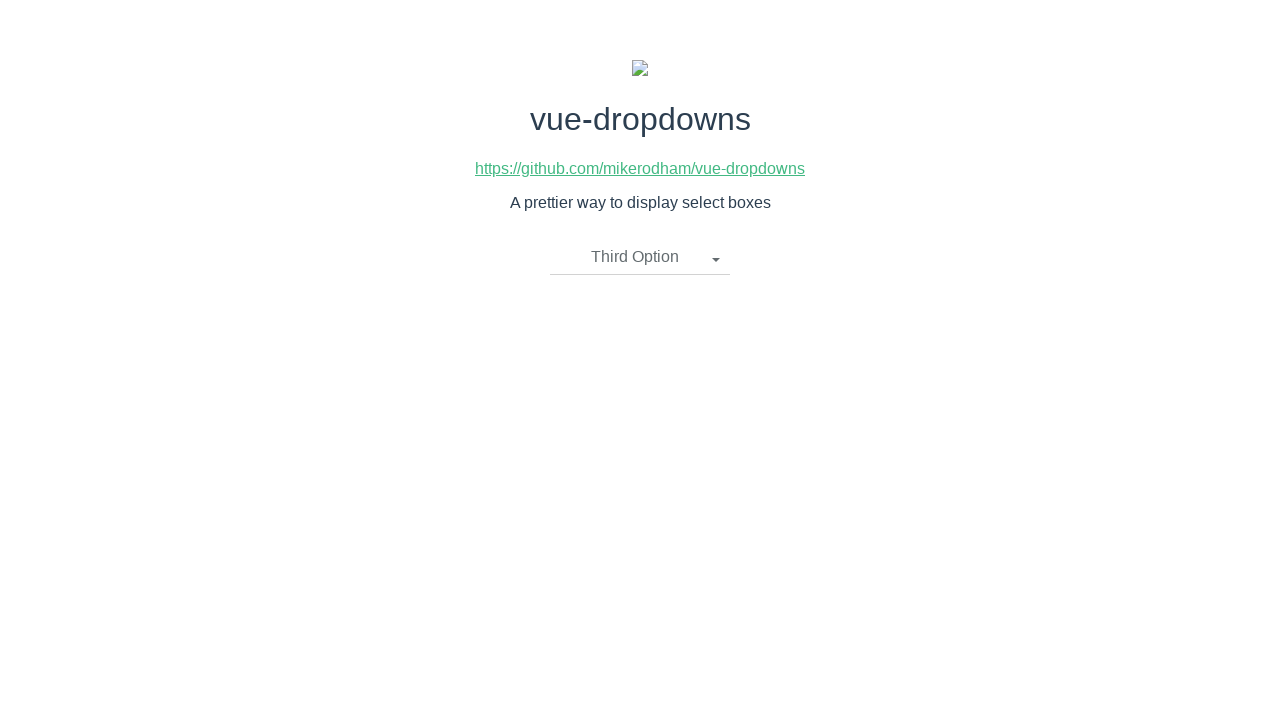

Clicked dropdown toggle to open menu again at (640, 257) on li.dropdown-toggle
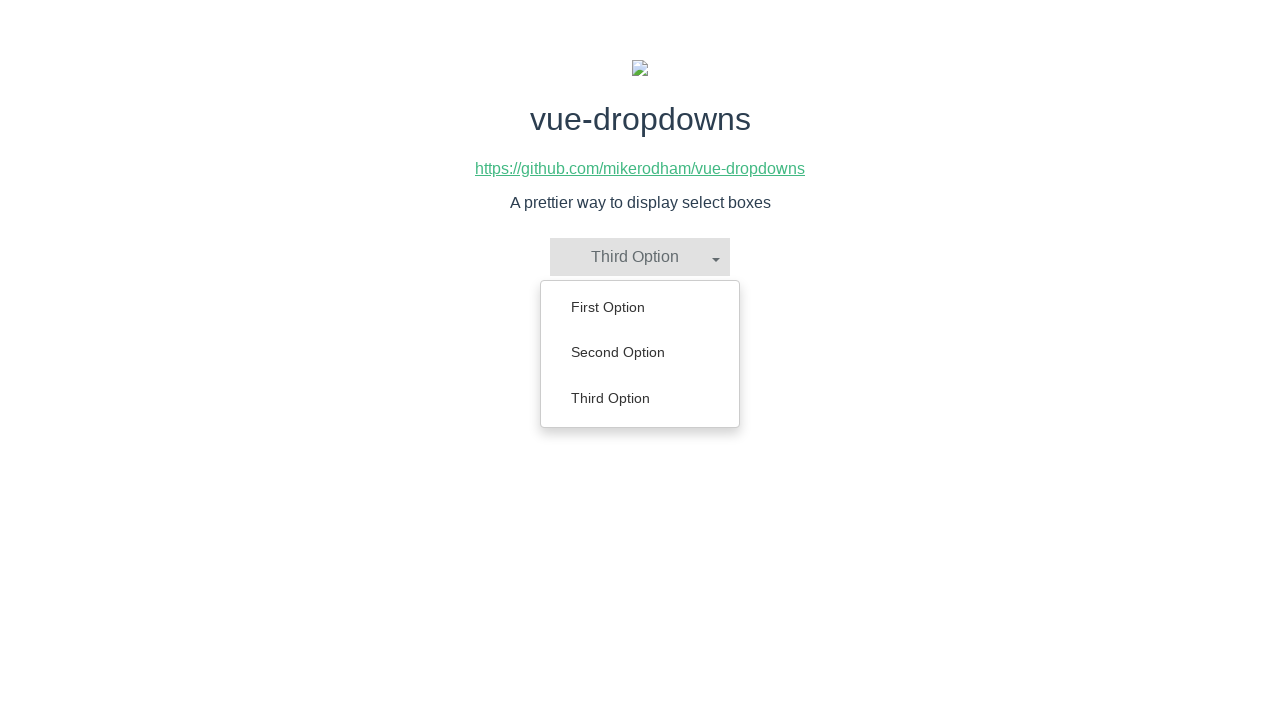

Dropdown menu appeared with options
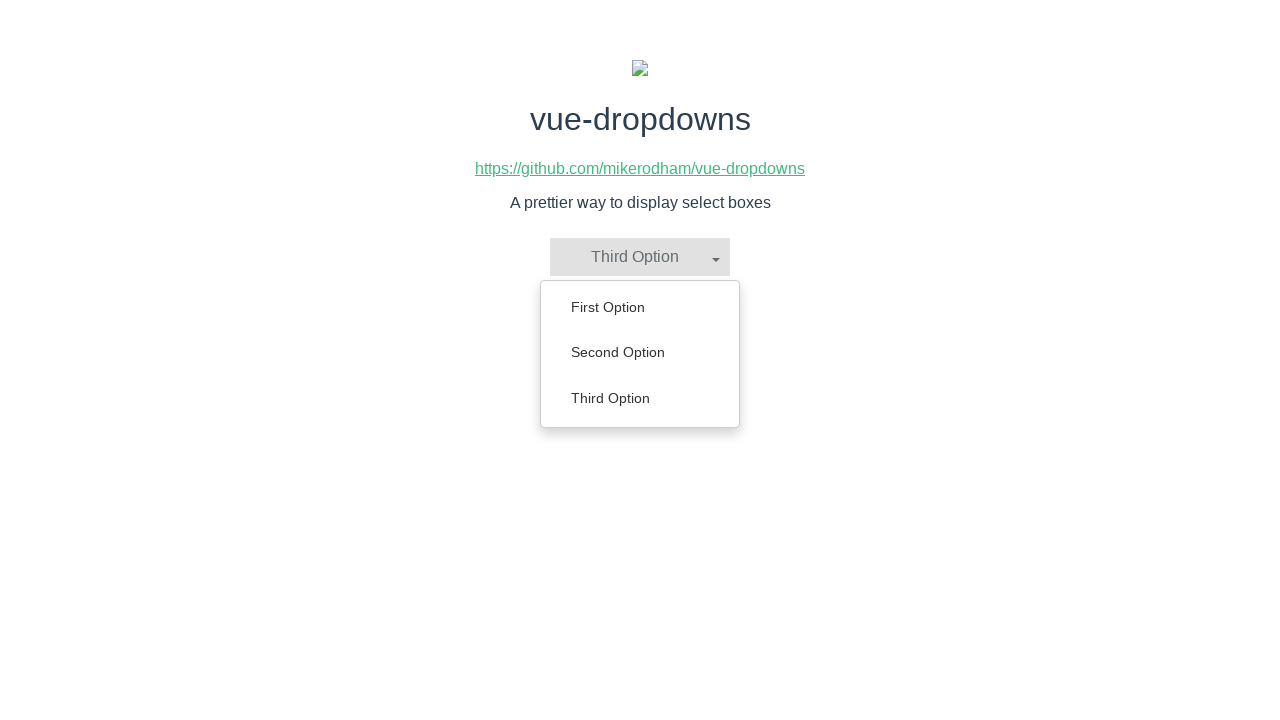

Selected 'First Option' from dropdown at (640, 307) on ul.dropdown-menu a:has-text('First Option')
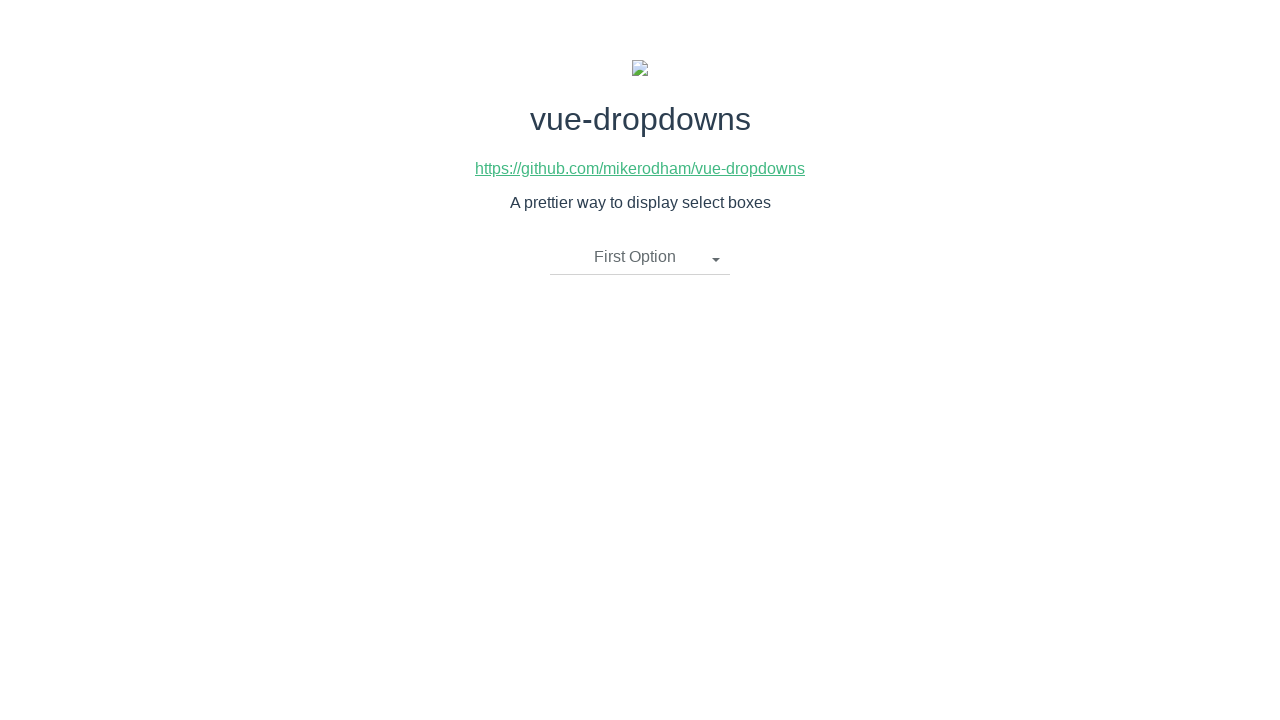

Verified 'First Option' is displayed as selected
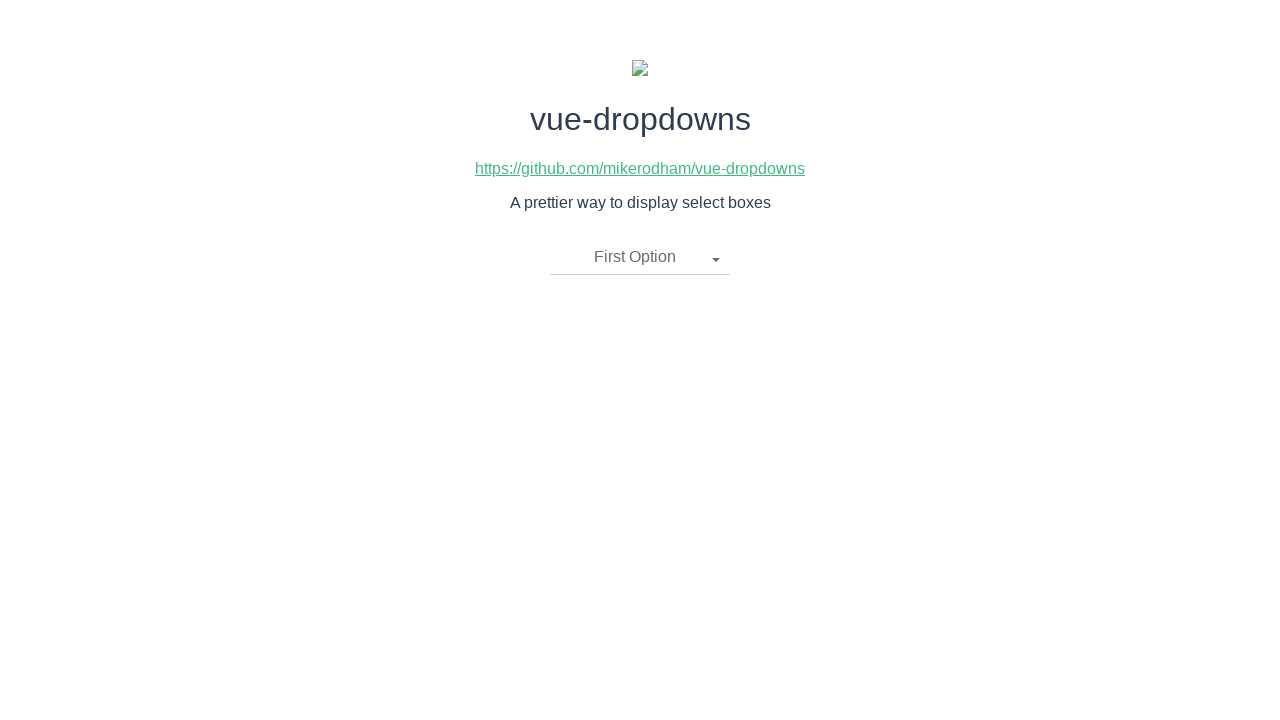

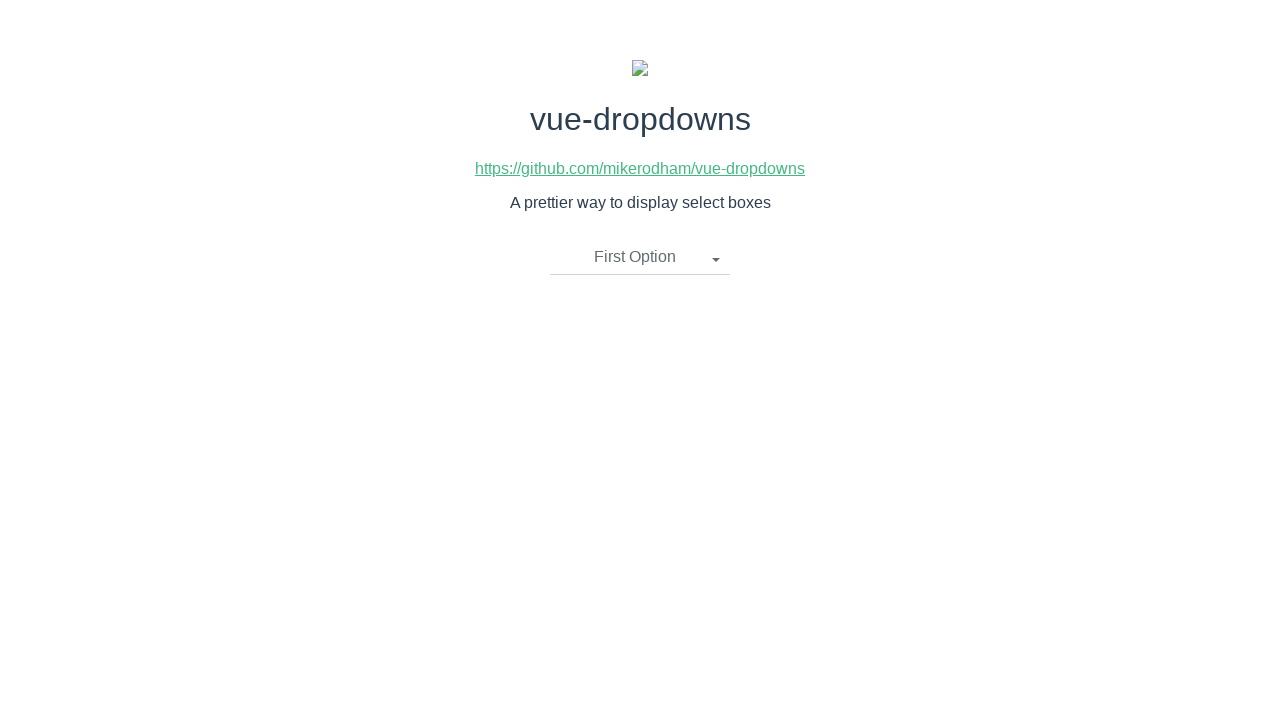